Tests clicking the Book Store Application card on the DemoQA homepage and verifies navigation to the books page

Starting URL: https://demoqa.com/

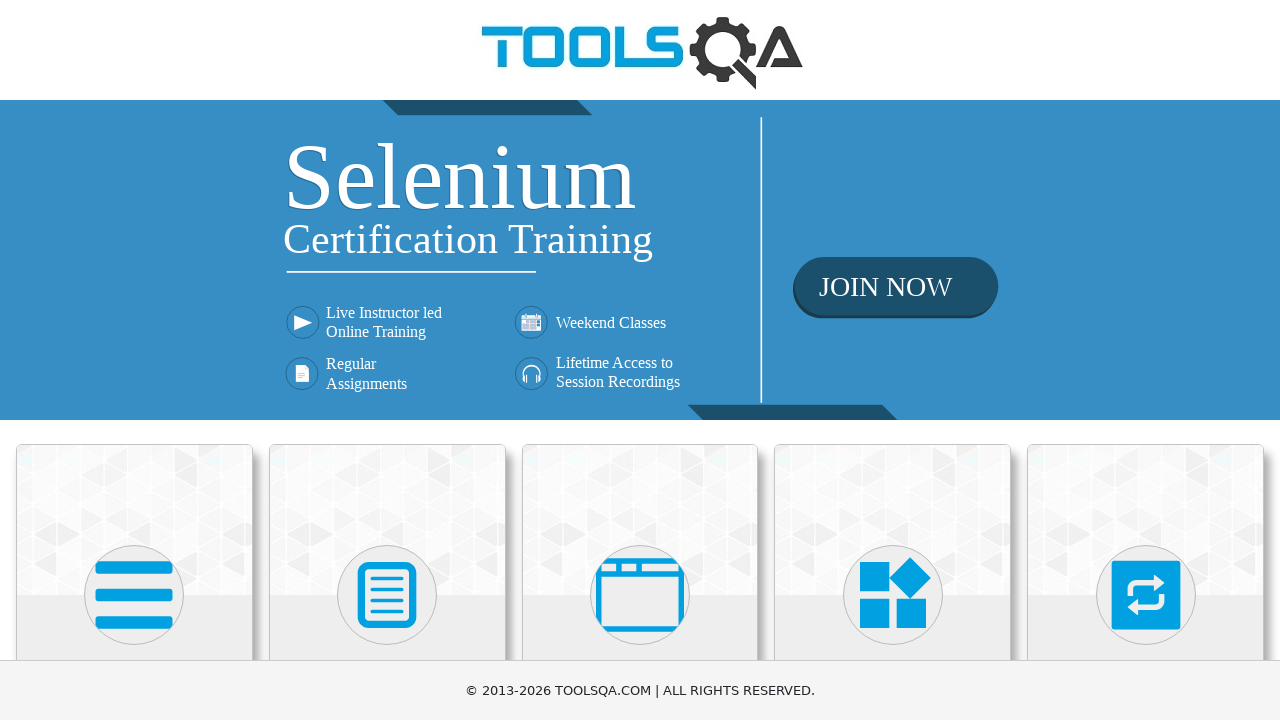

Waited for page to load (domcontentloaded)
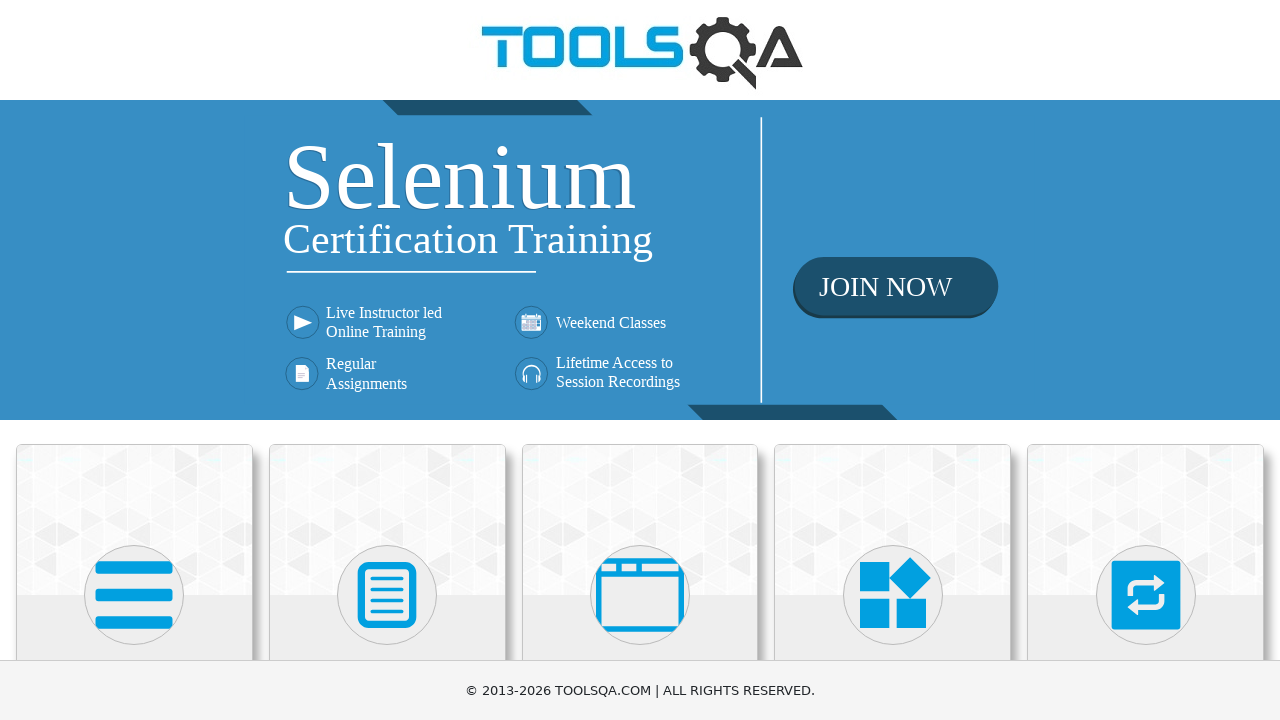

Scrolled down 300px to reveal Book Store Application card
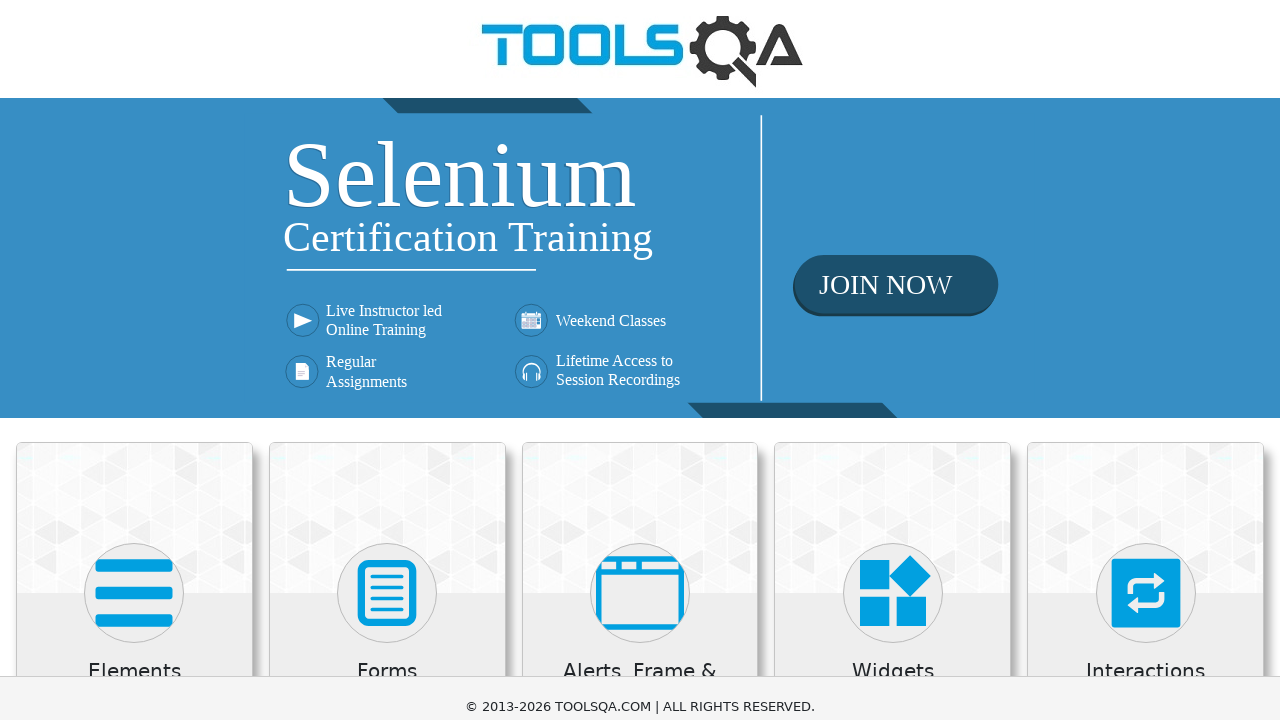

Clicked on Book Store Application card at (134, 465) on div.card-body:has-text('Book Store Application')
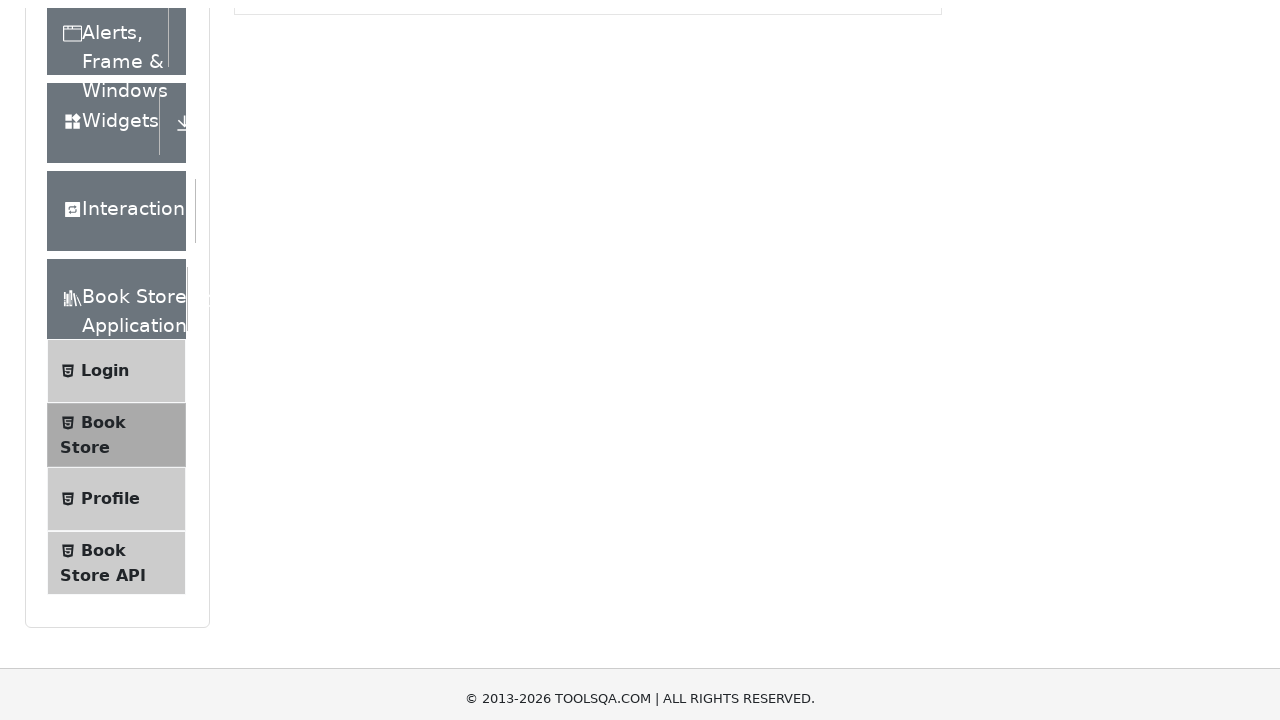

Navigation to books page completed successfully
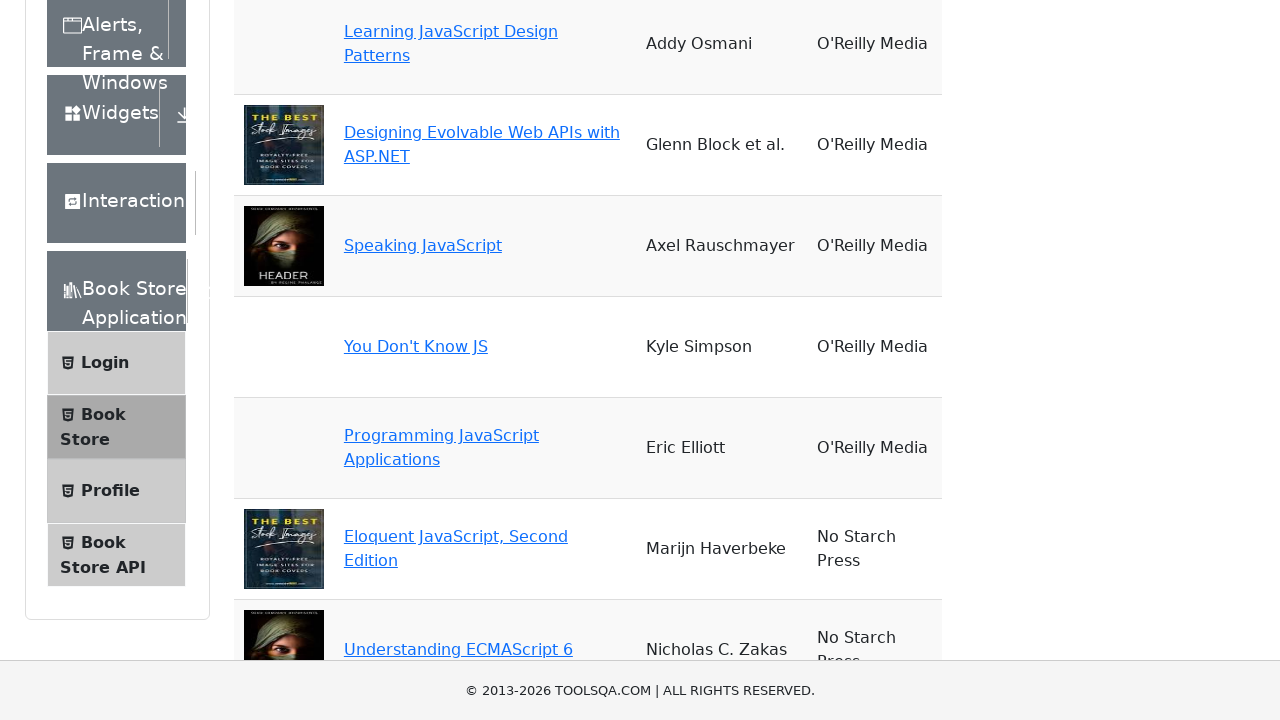

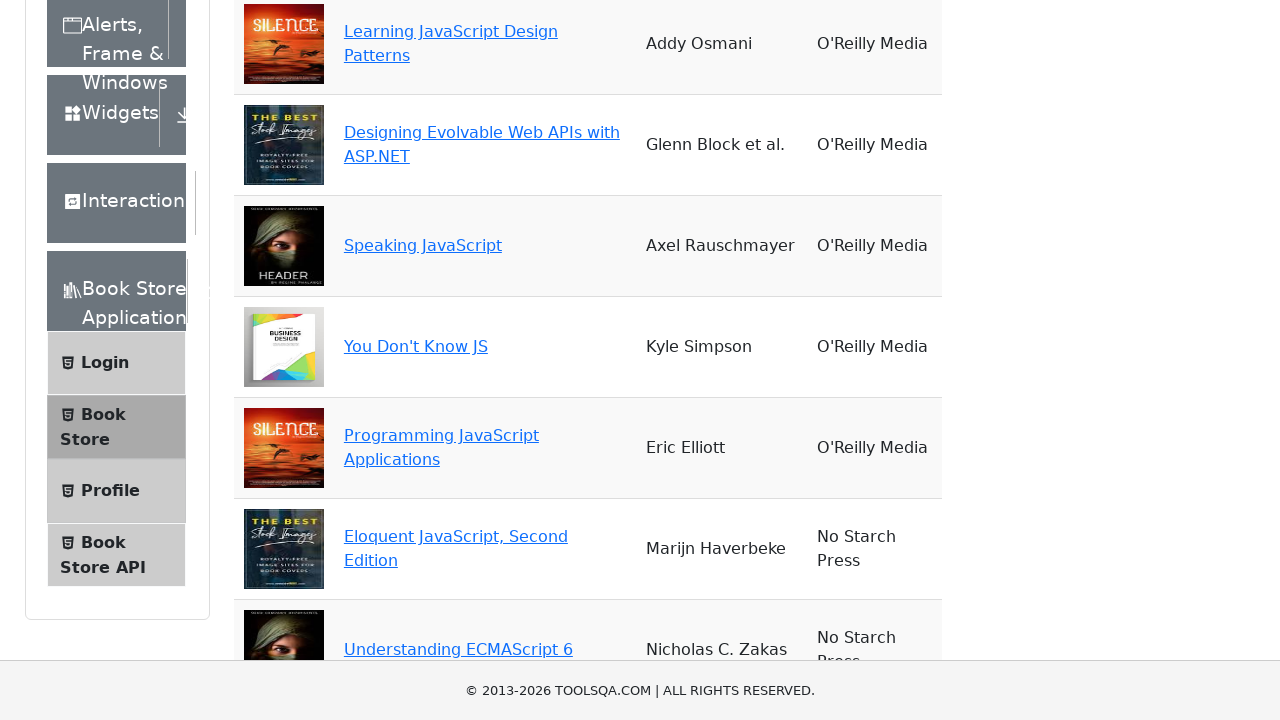